Tests multiple windows functionality by opening a new window and switching between windows

Starting URL: https://the-internet.herokuapp.com/

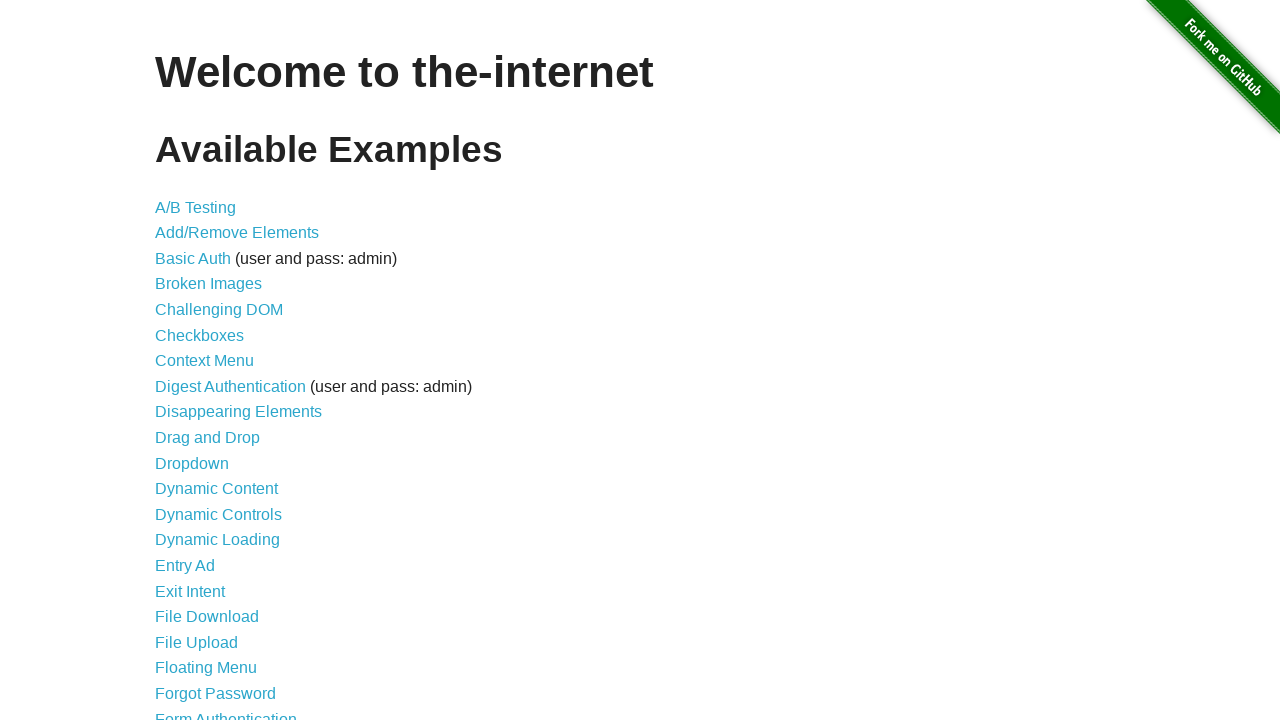

Clicked on Multiple Windows link at (218, 369) on a:has-text('Multiple Windows')
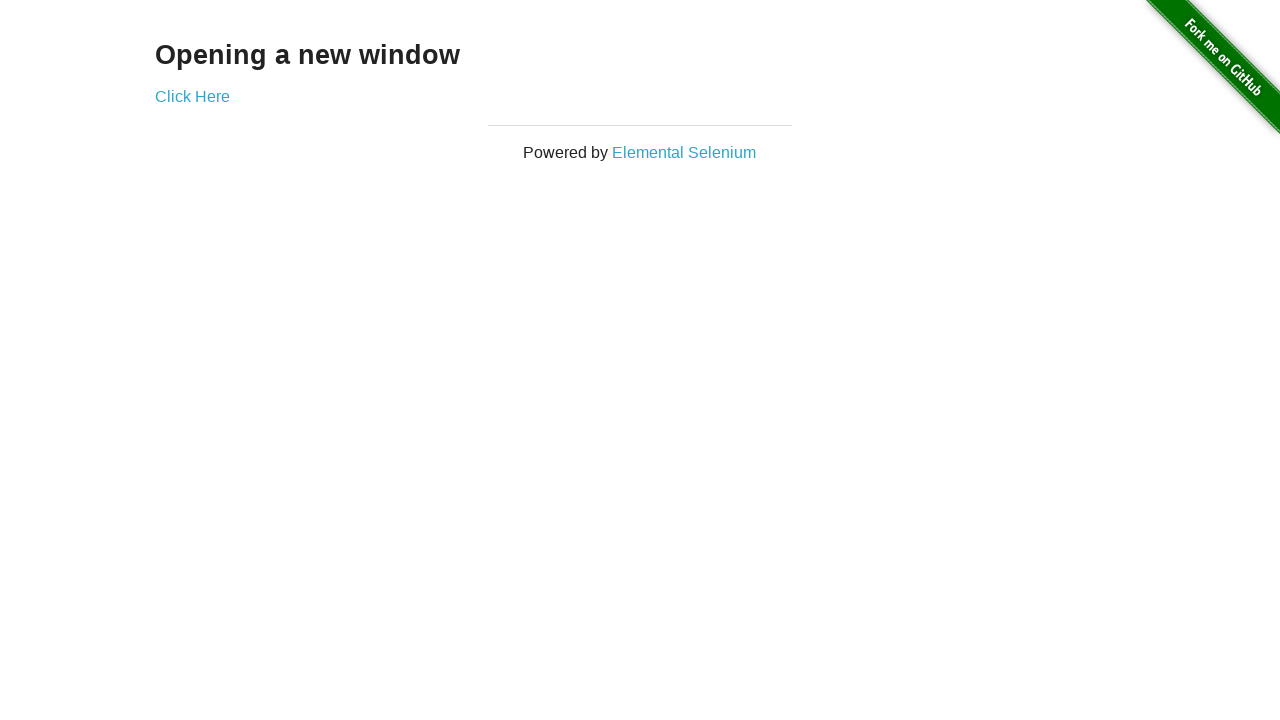

Clicked on Click Here link to open new window at (192, 96) on a:has-text('Click Here')
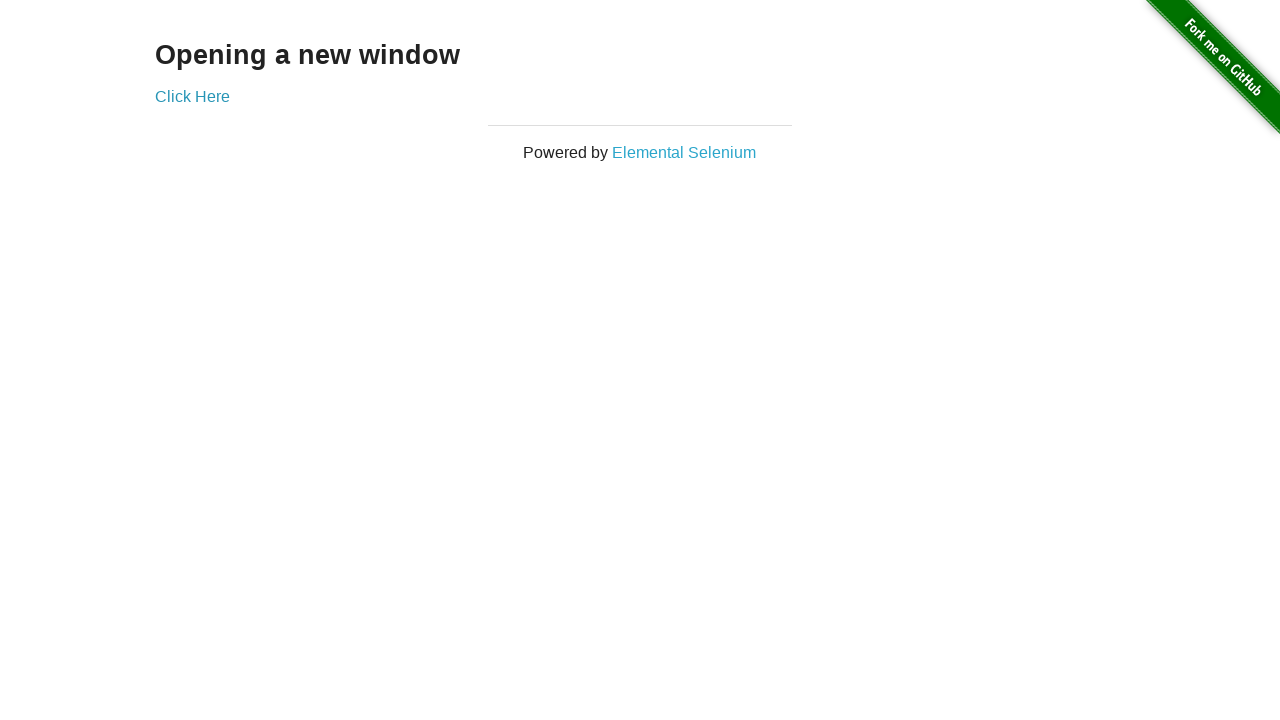

Captured new popup window
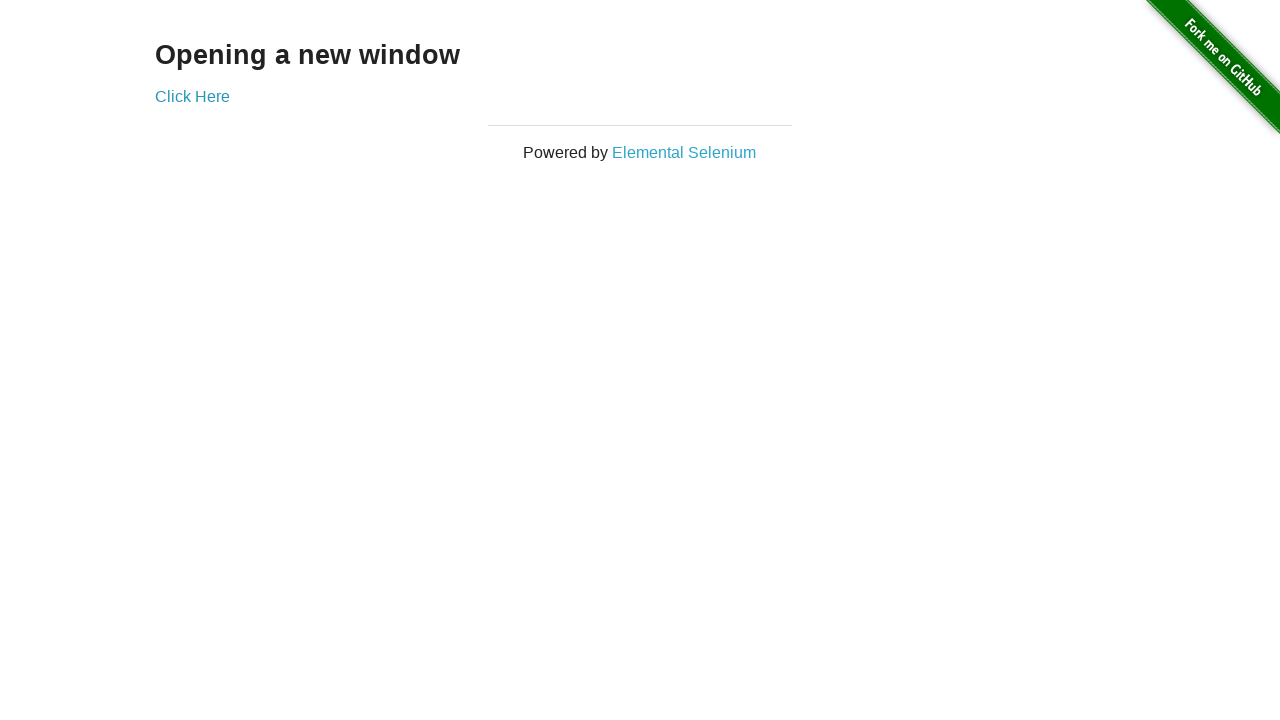

New window loaded successfully
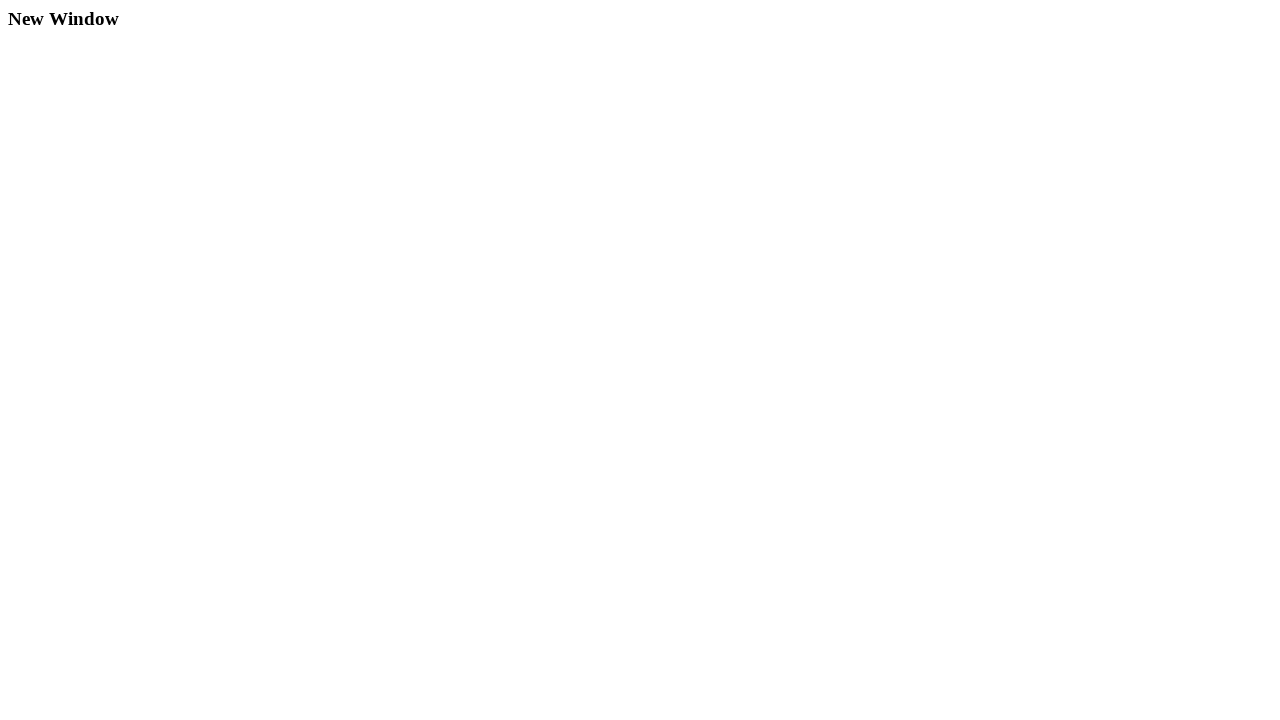

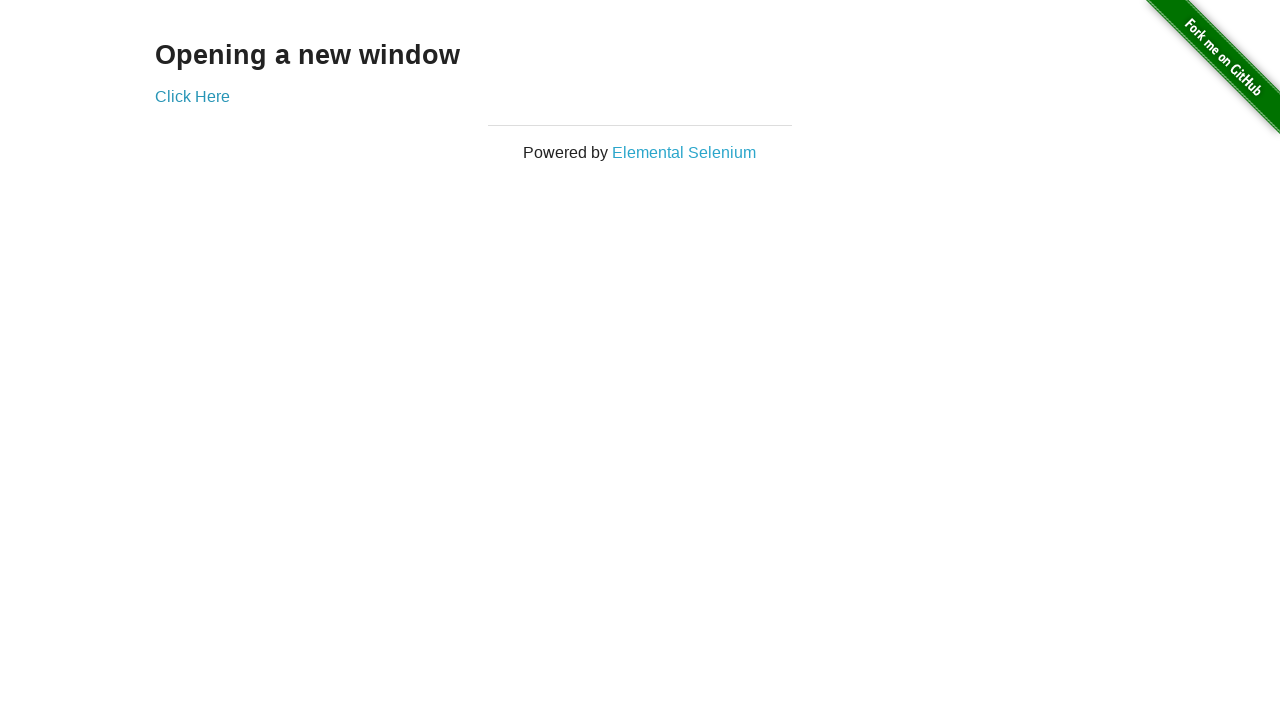